Tests checkbox and radio button selection behavior - verifies that radio buttons stay selected when clicked again while checkboxes toggle

Starting URL: https://automationfc.github.io/basic-form/index.html

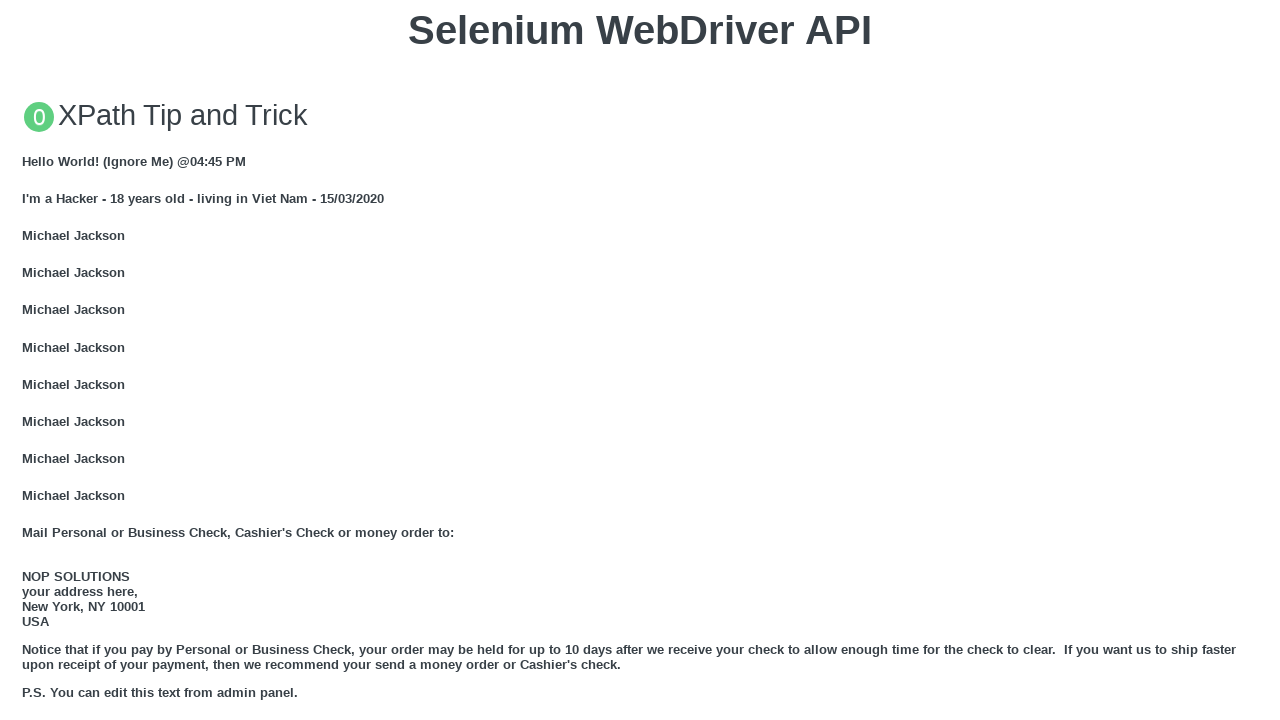

Clicked under_18 radio button at (28, 360) on #under_18
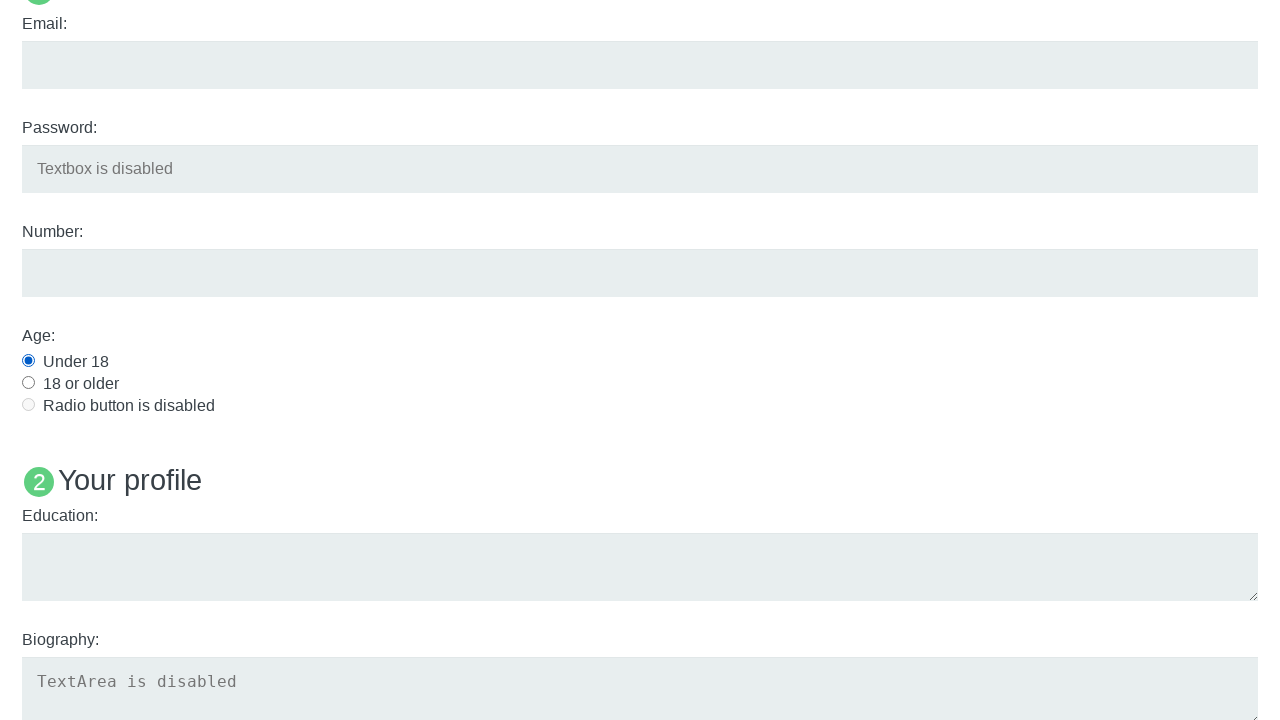

Clicked java checkbox at (28, 361) on #java
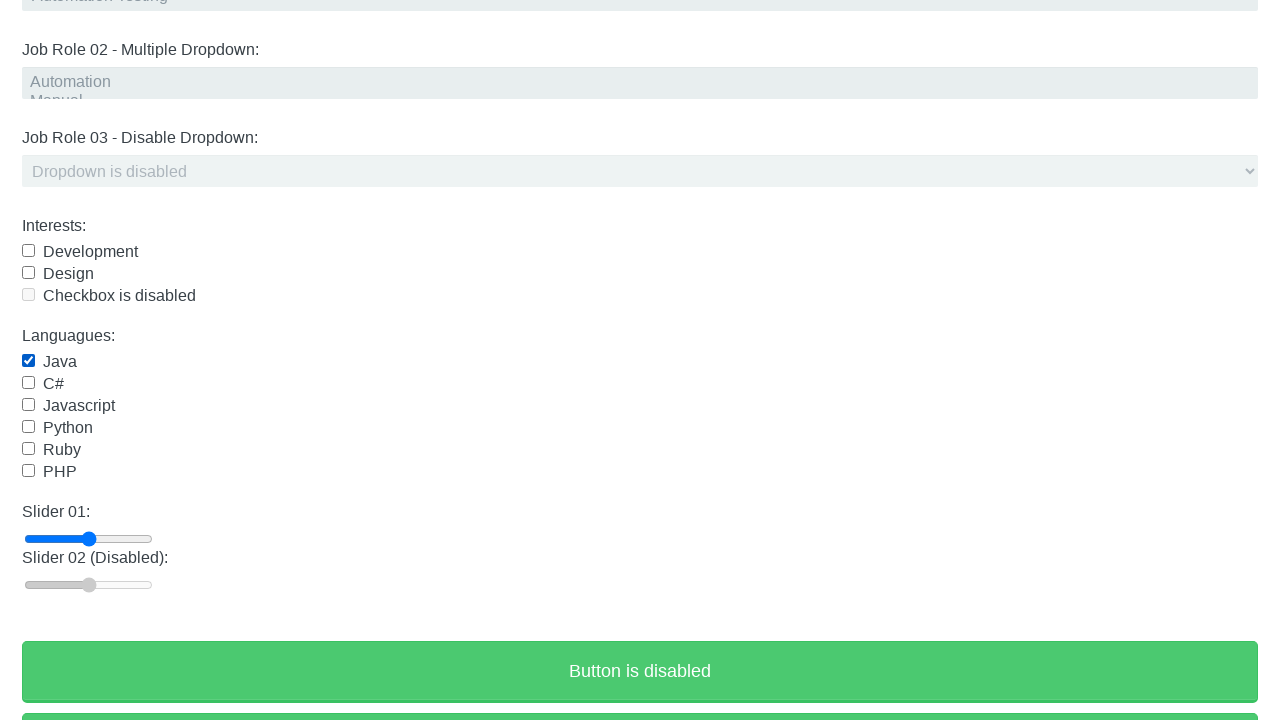

Verified under_18 radio button is selected
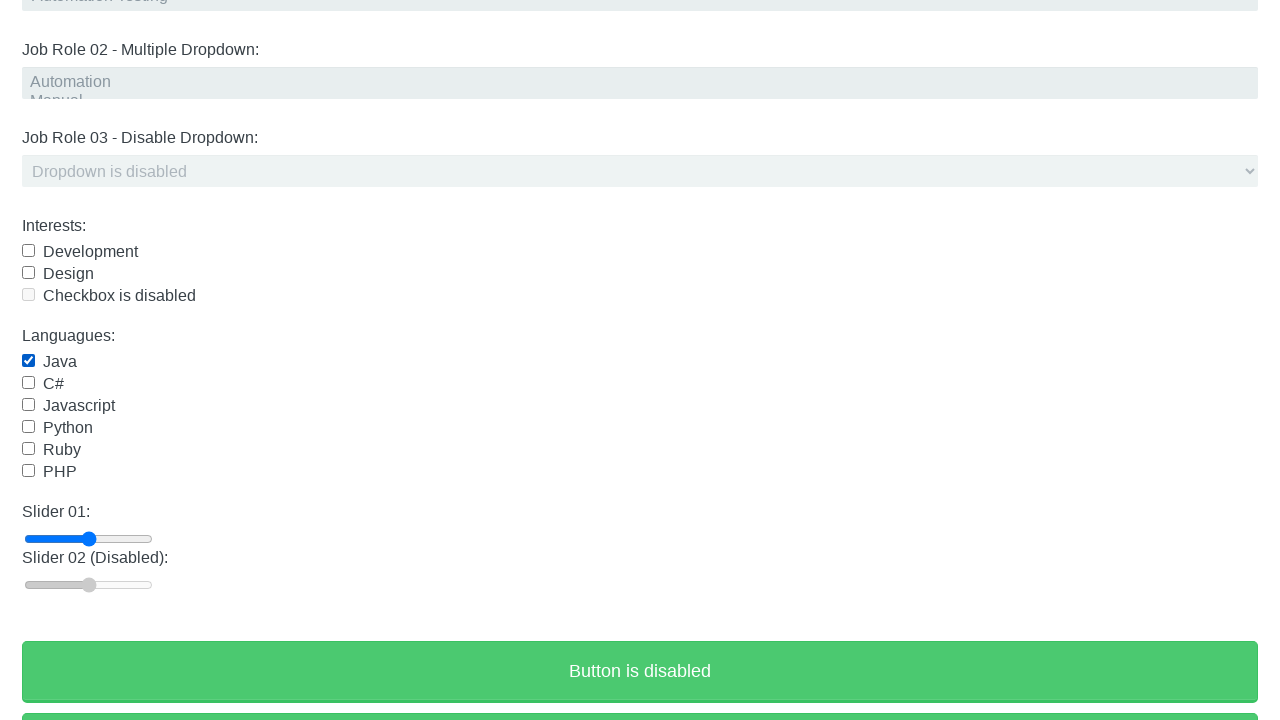

Verified java checkbox is selected
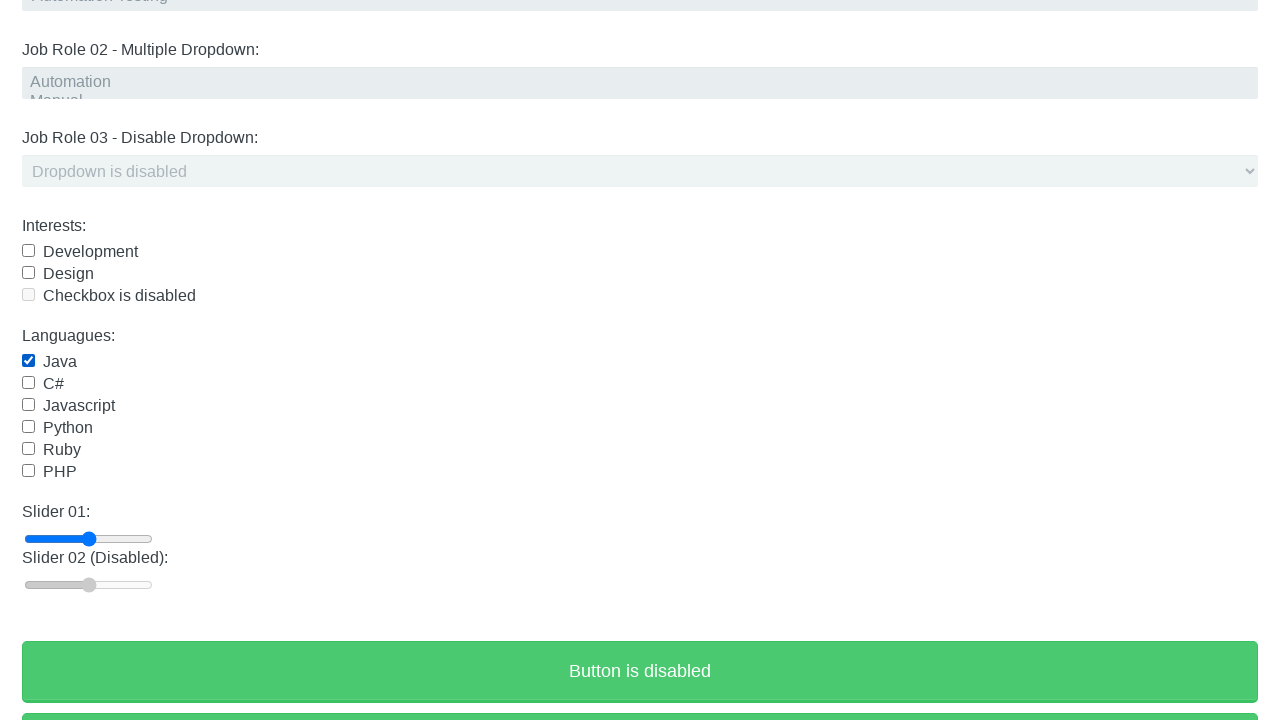

Clicked under_18 radio button again at (28, 360) on #under_18
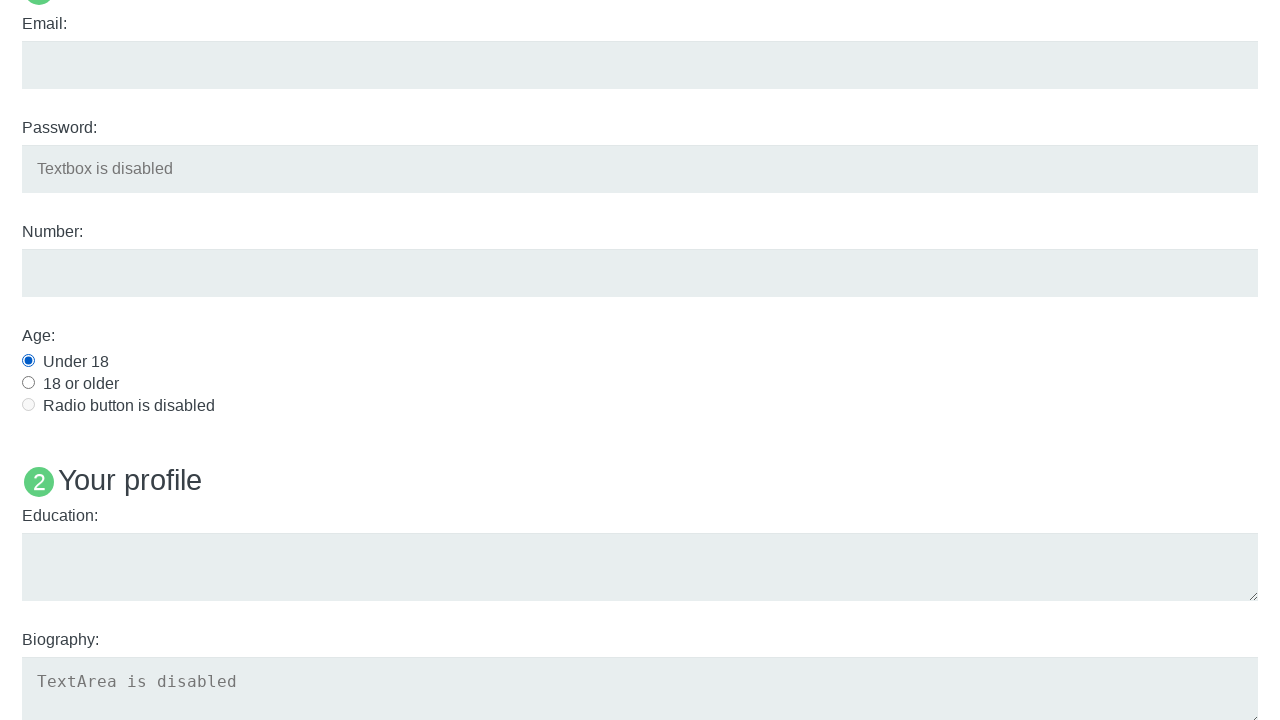

Clicked java checkbox again at (28, 361) on #java
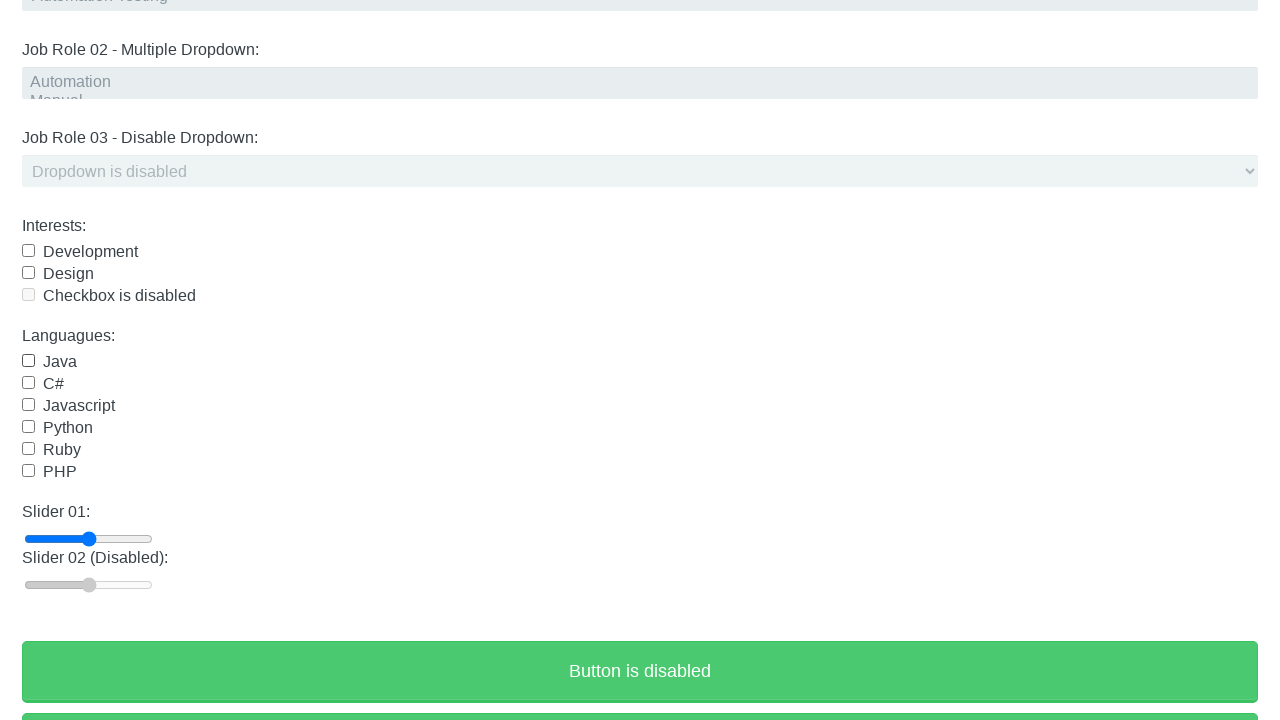

Verified java checkbox is deselected after second click
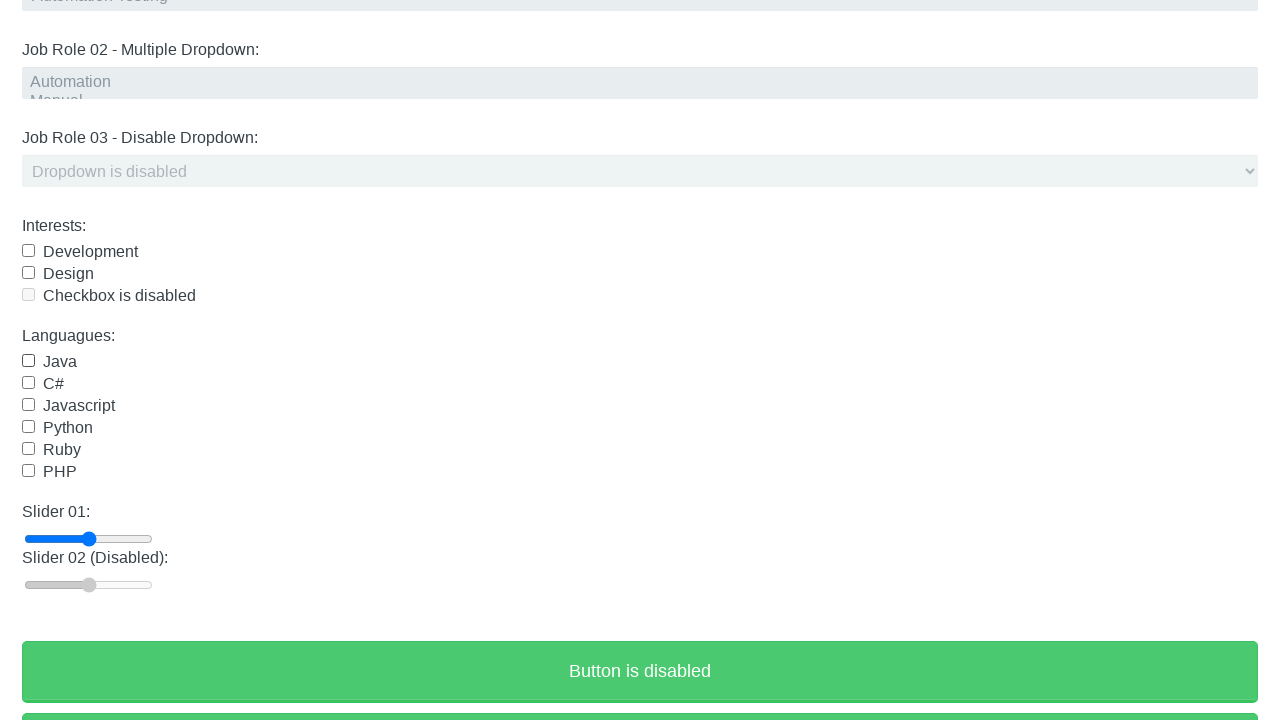

Verified under_18 radio button remains selected after second click
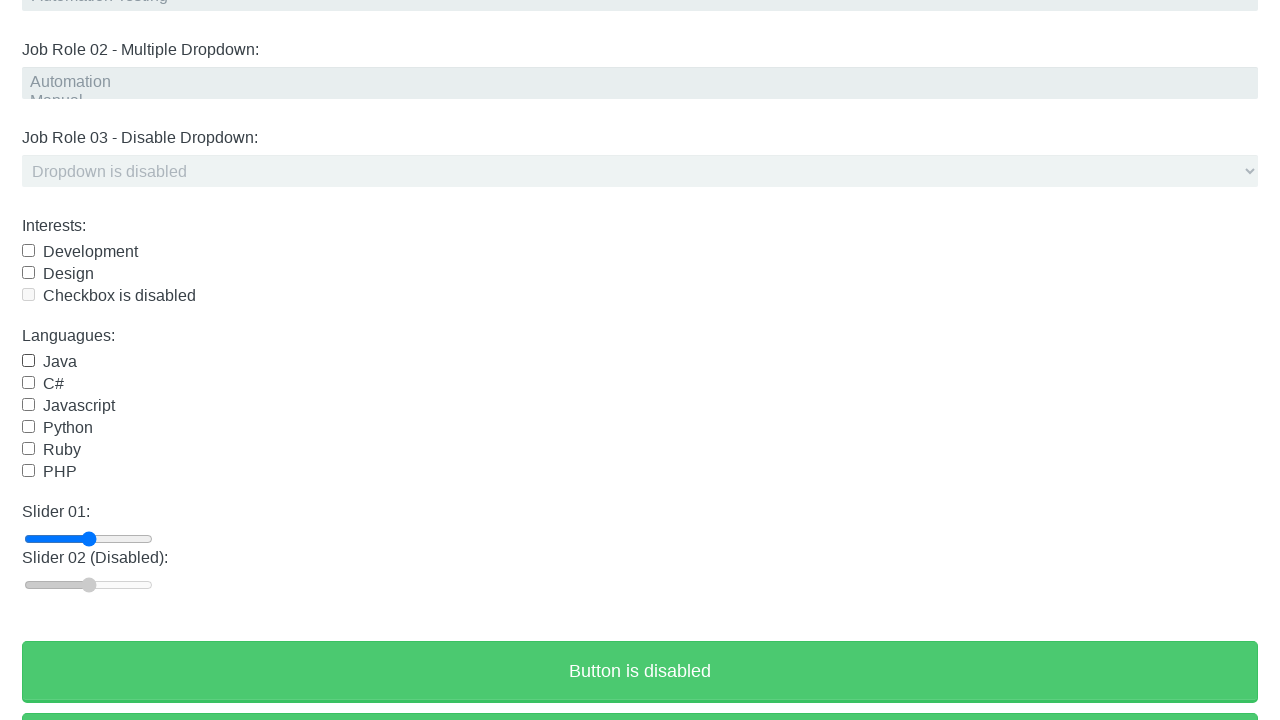

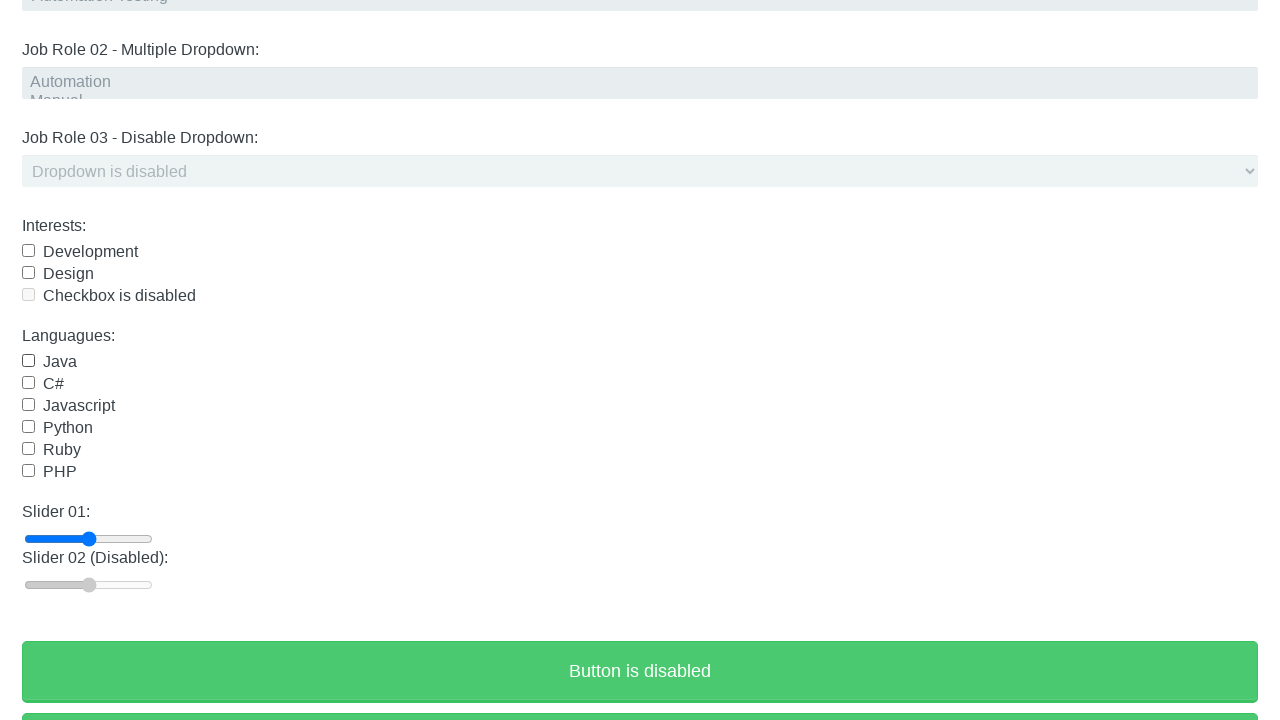